Opens multiple links in the footer section in new tabs and navigates through each tab to print titles

Starting URL: http://qaclickacademy.com/practice.php

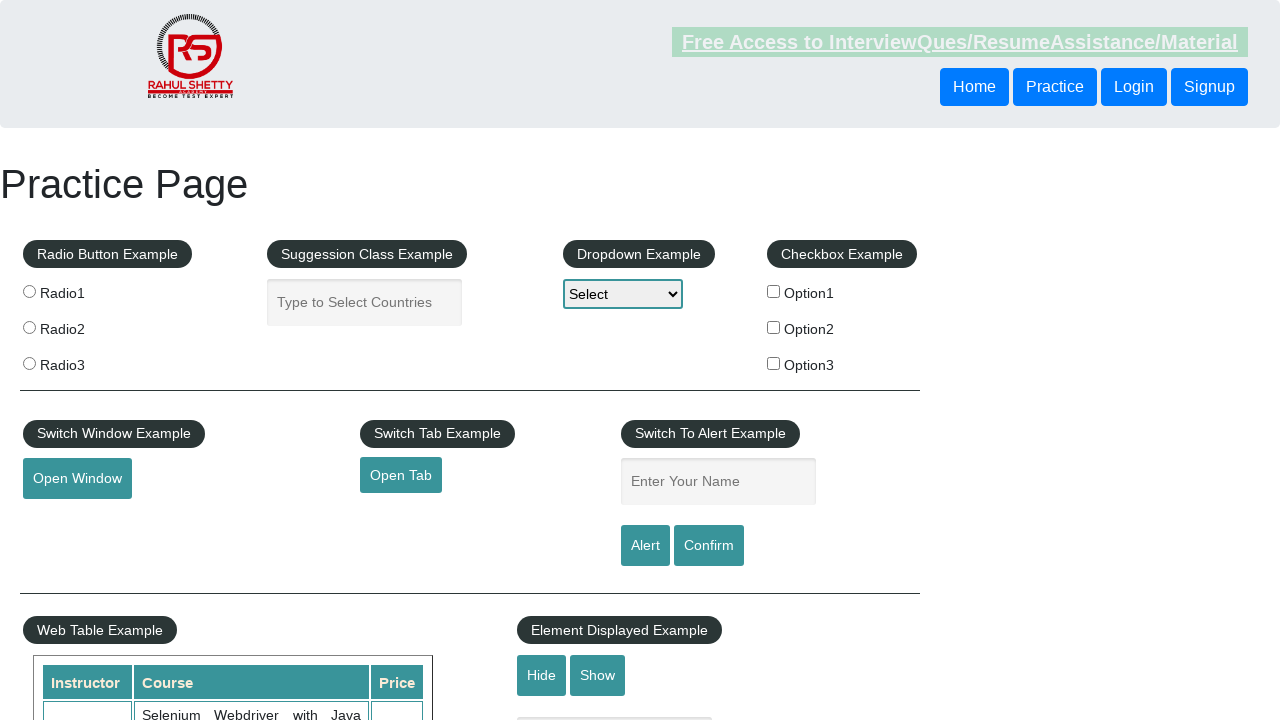

Located footer section with id 'gf-BIG'
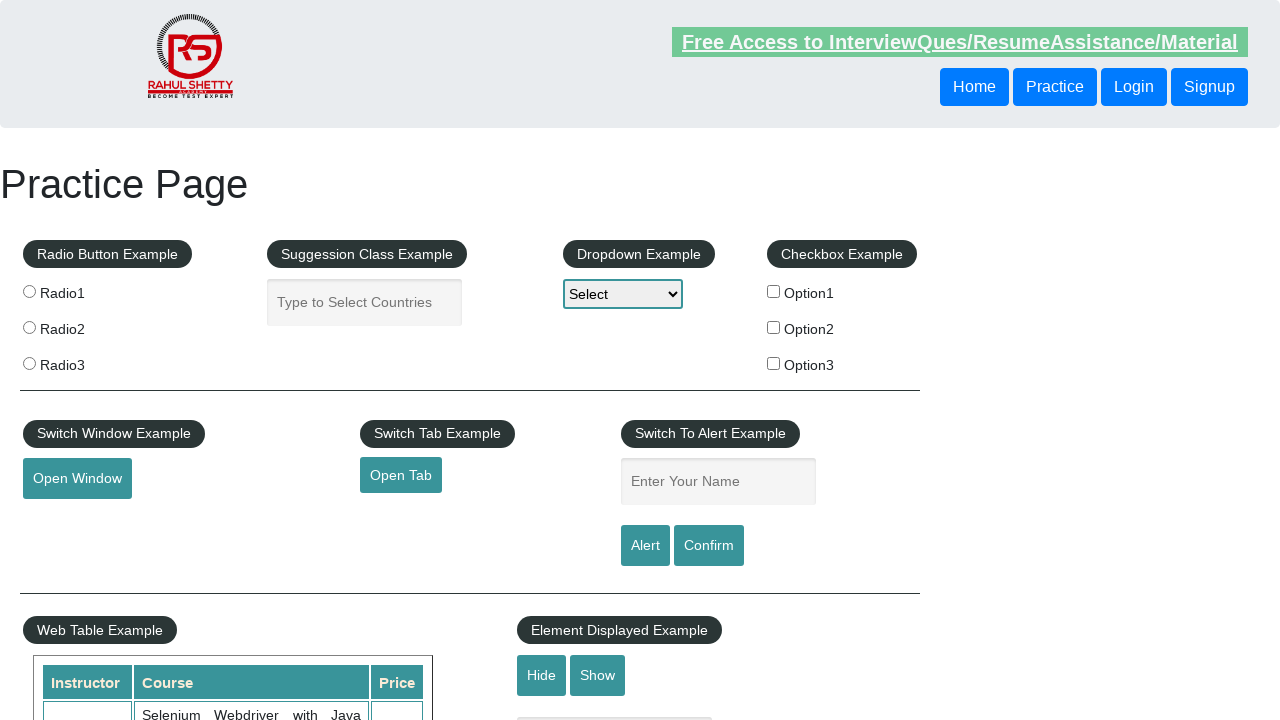

Located first column of footer table
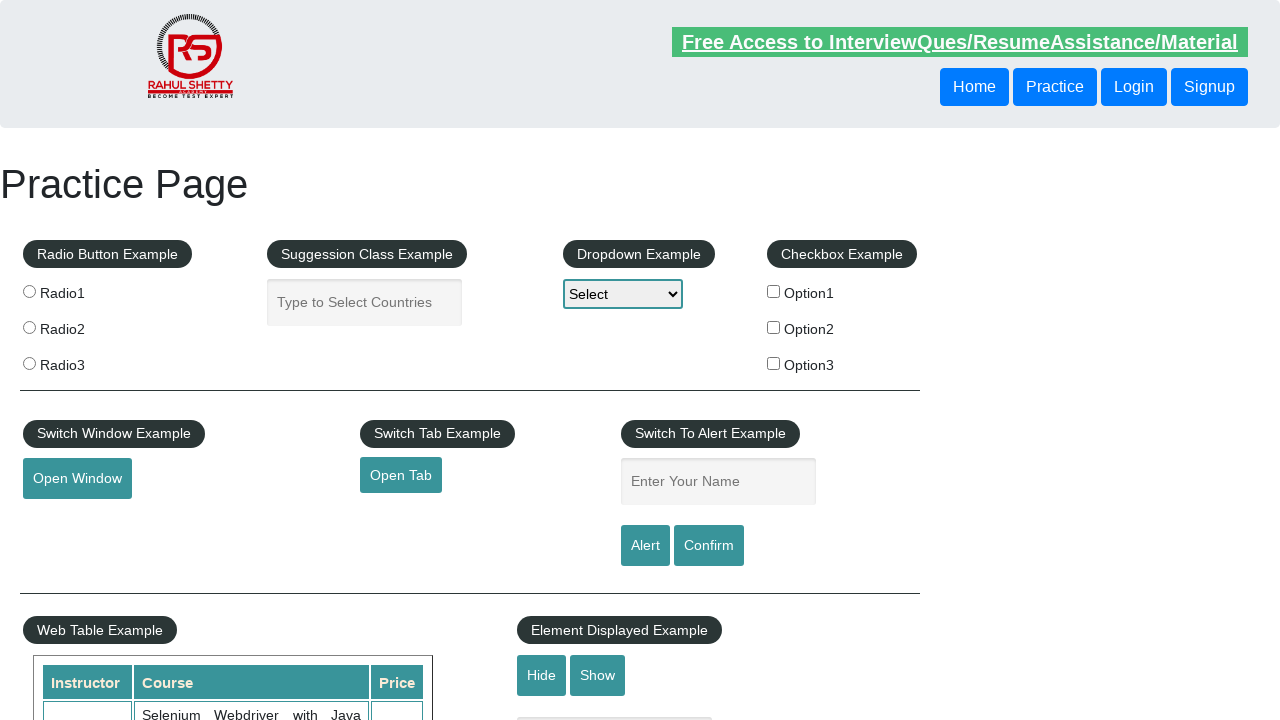

Located all links in footer column
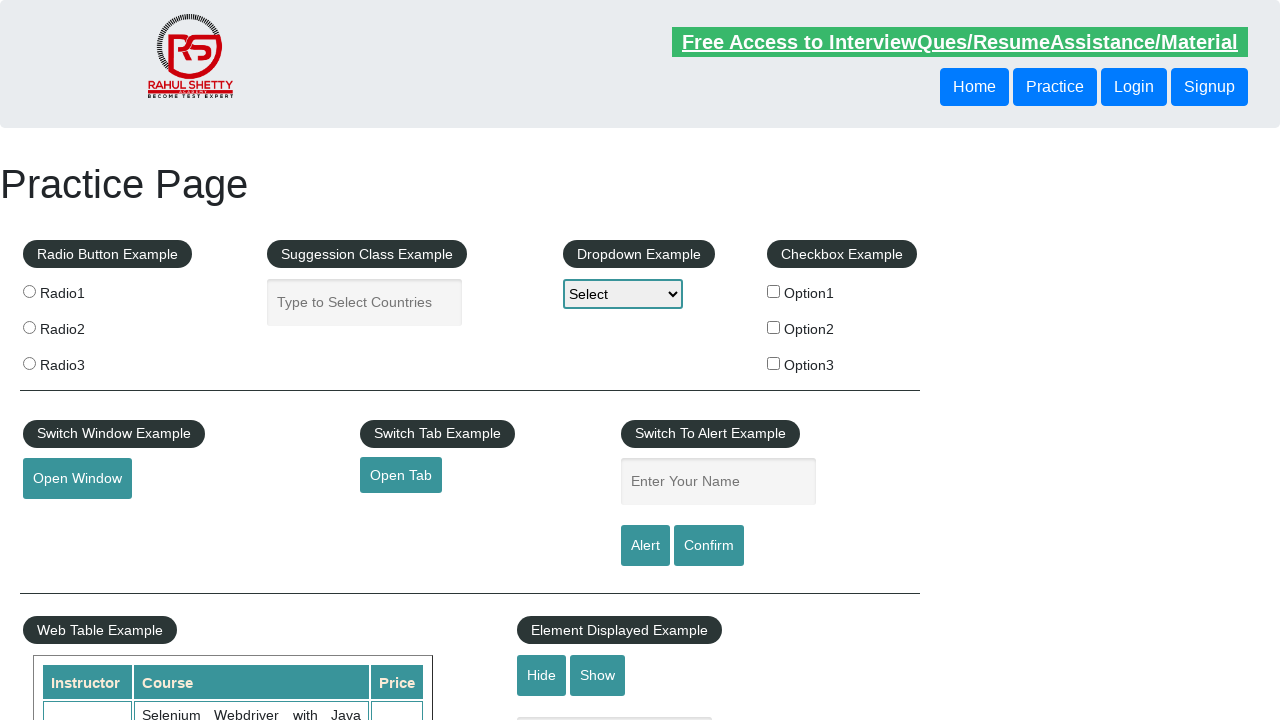

Counted 5 links in footer column
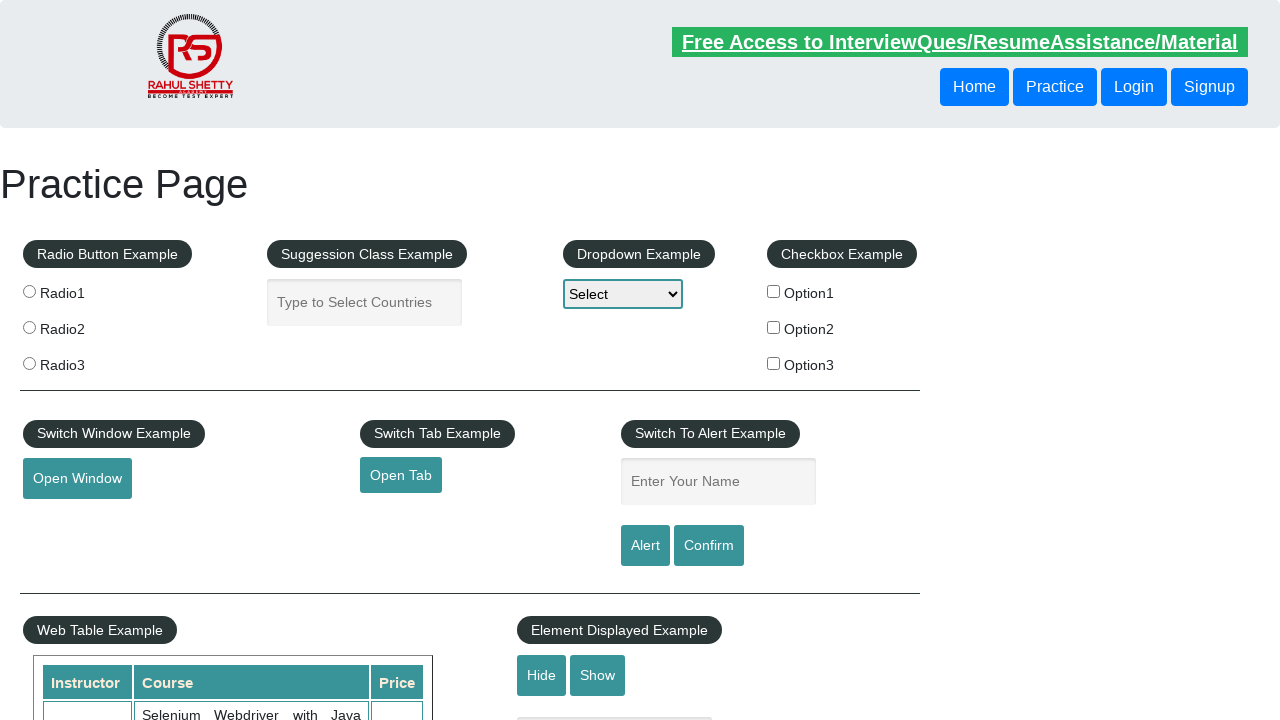

Opened footer link 1 in new tab using Ctrl+click at (68, 520) on #gf-BIG >> xpath=//table/tbody/tr/td[1]/ul >> a >> nth=1
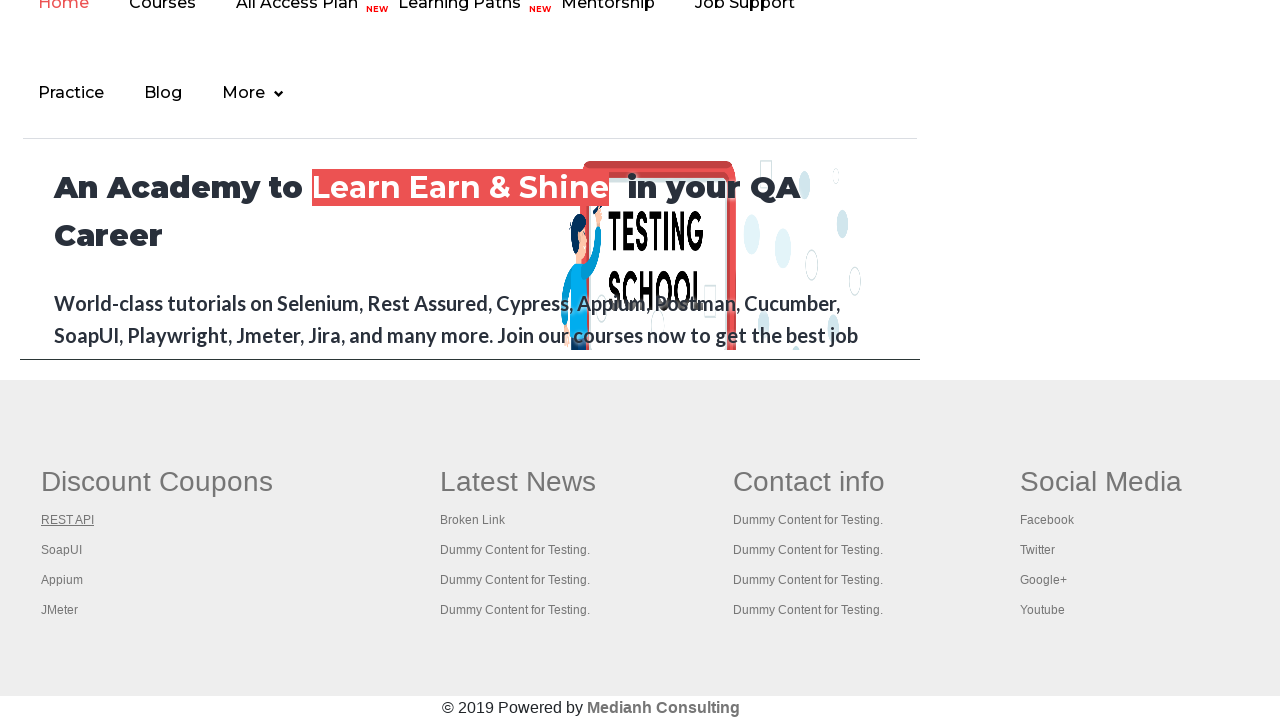

Opened footer link 2 in new tab using Ctrl+click at (62, 550) on #gf-BIG >> xpath=//table/tbody/tr/td[1]/ul >> a >> nth=2
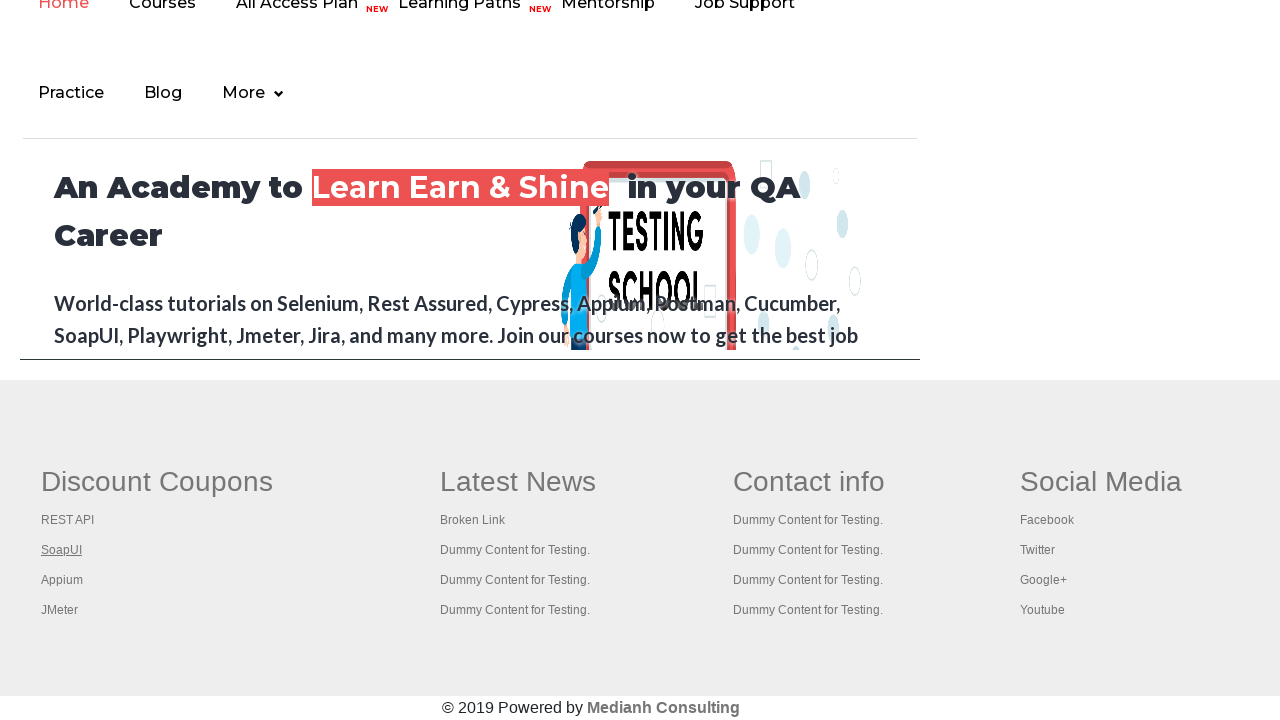

Opened footer link 3 in new tab using Ctrl+click at (62, 580) on #gf-BIG >> xpath=//table/tbody/tr/td[1]/ul >> a >> nth=3
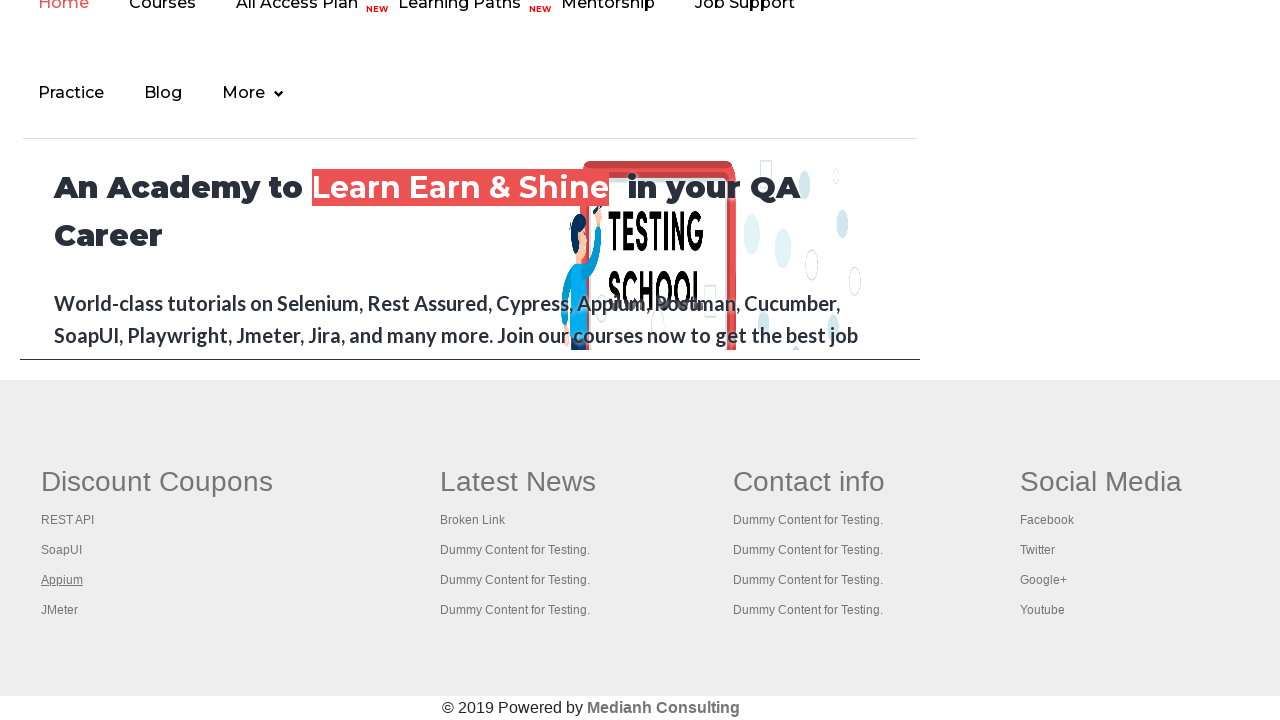

Opened footer link 4 in new tab using Ctrl+click at (60, 610) on #gf-BIG >> xpath=//table/tbody/tr/td[1]/ul >> a >> nth=4
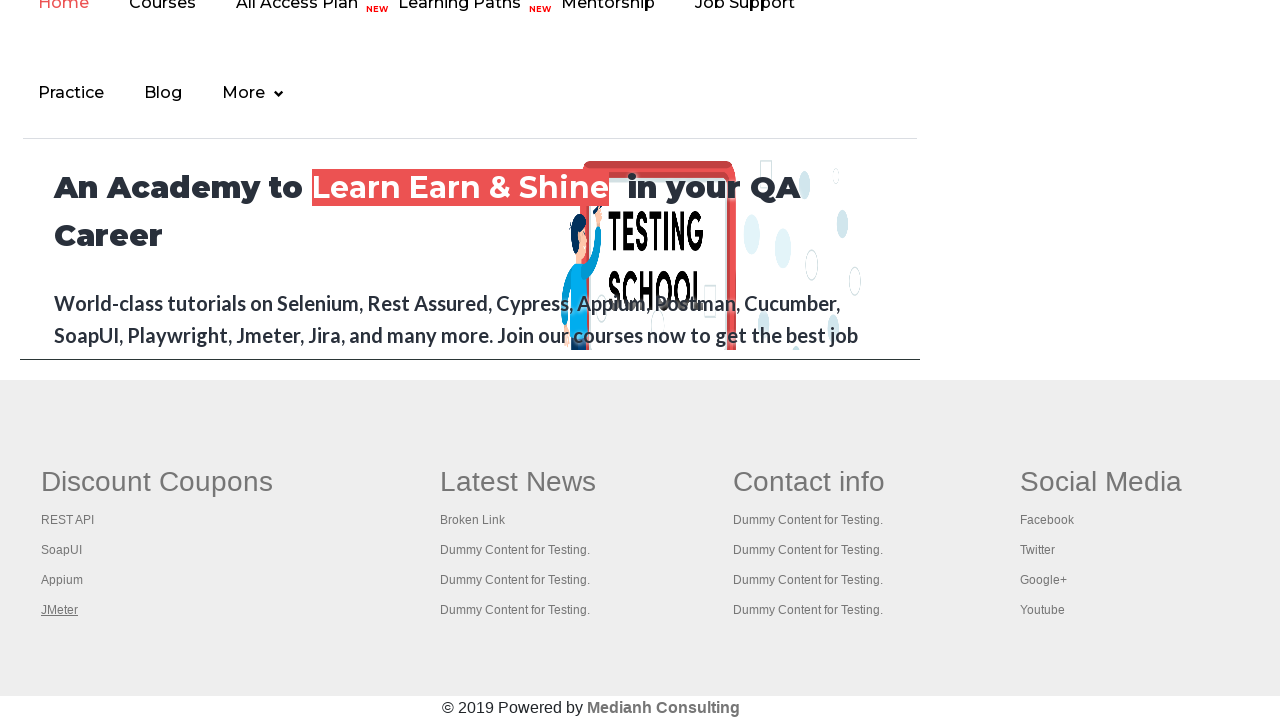

Retrieved all open tabs/pages (total: 5)
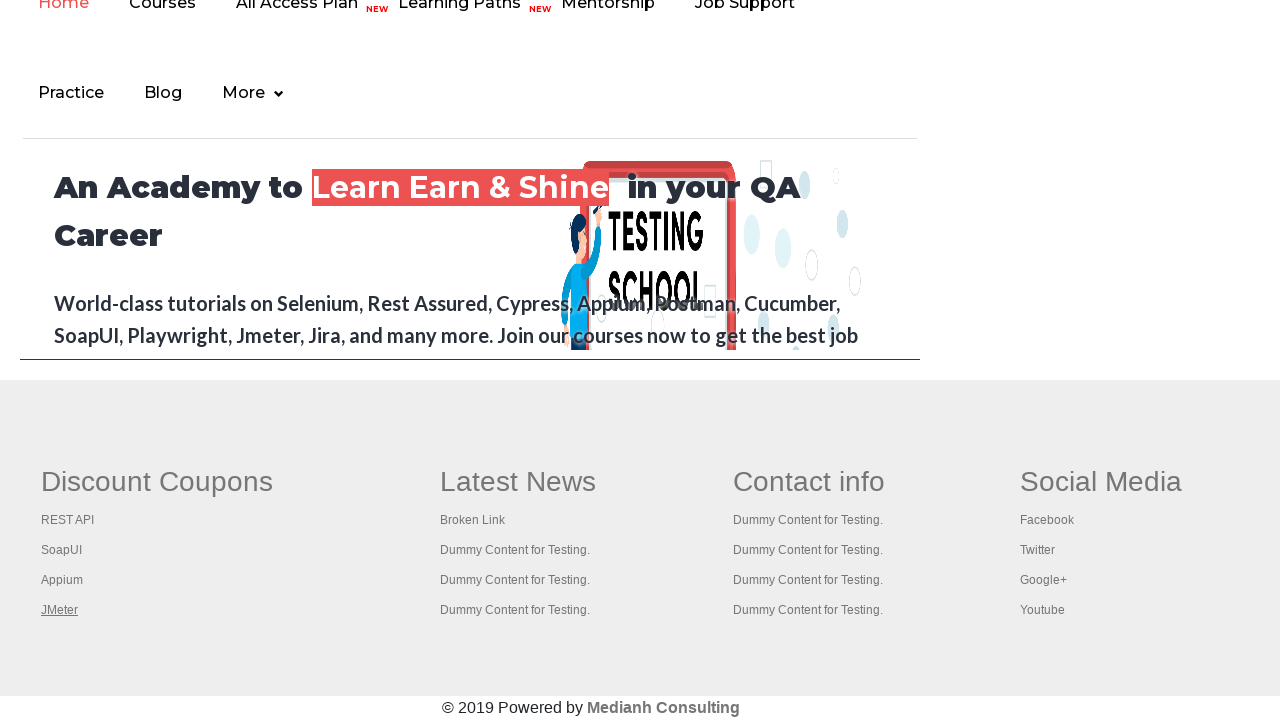

Brought tab 'Practice Page' to front
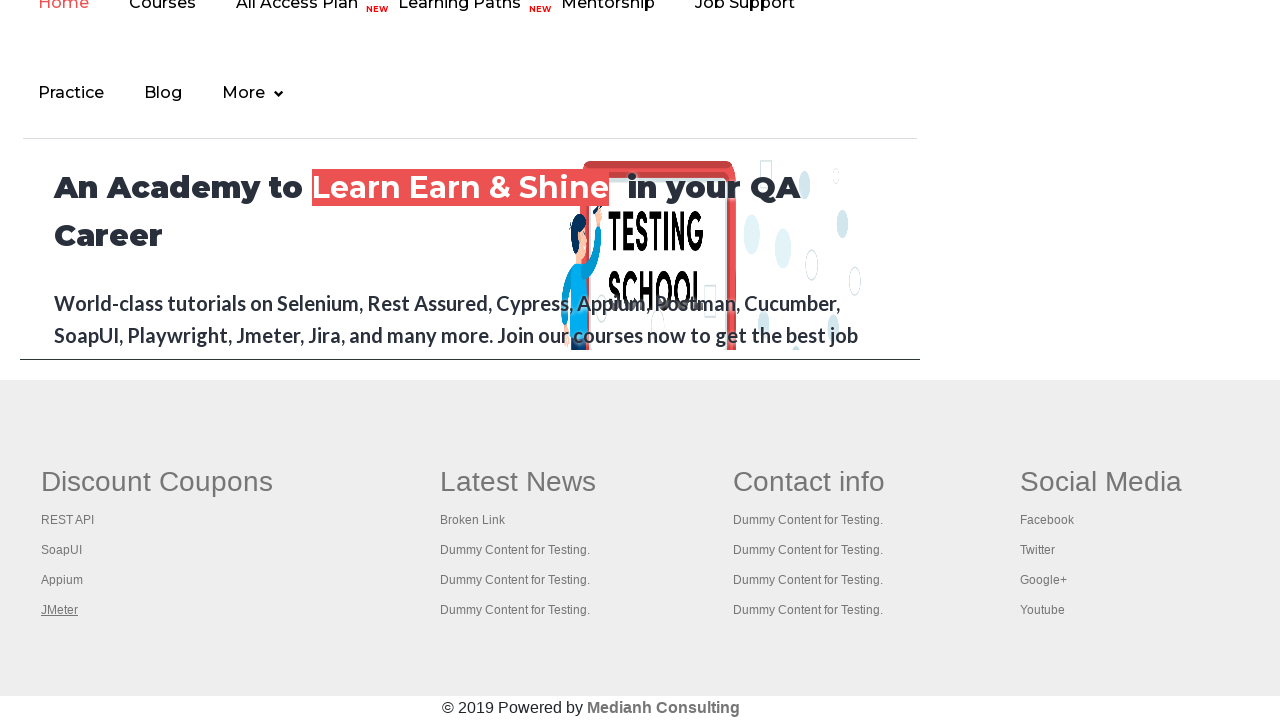

Printed page title: 'Practice Page'
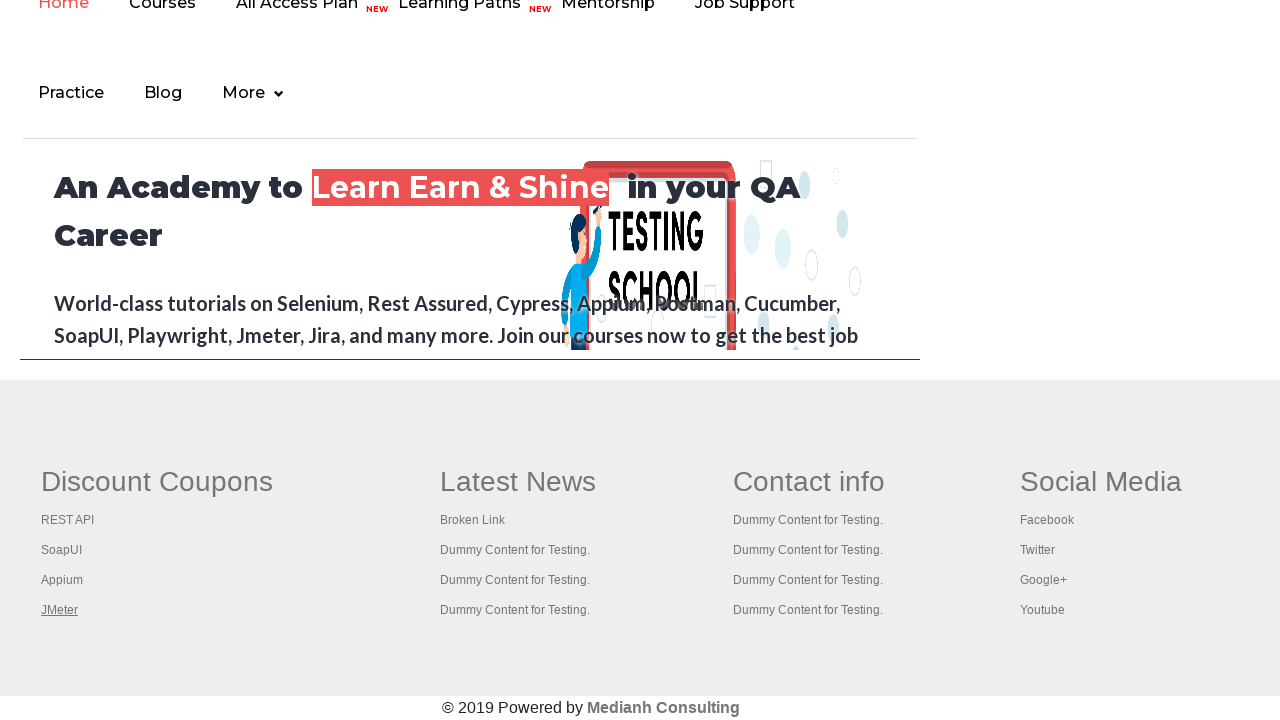

Brought tab 'REST API Tutorial' to front
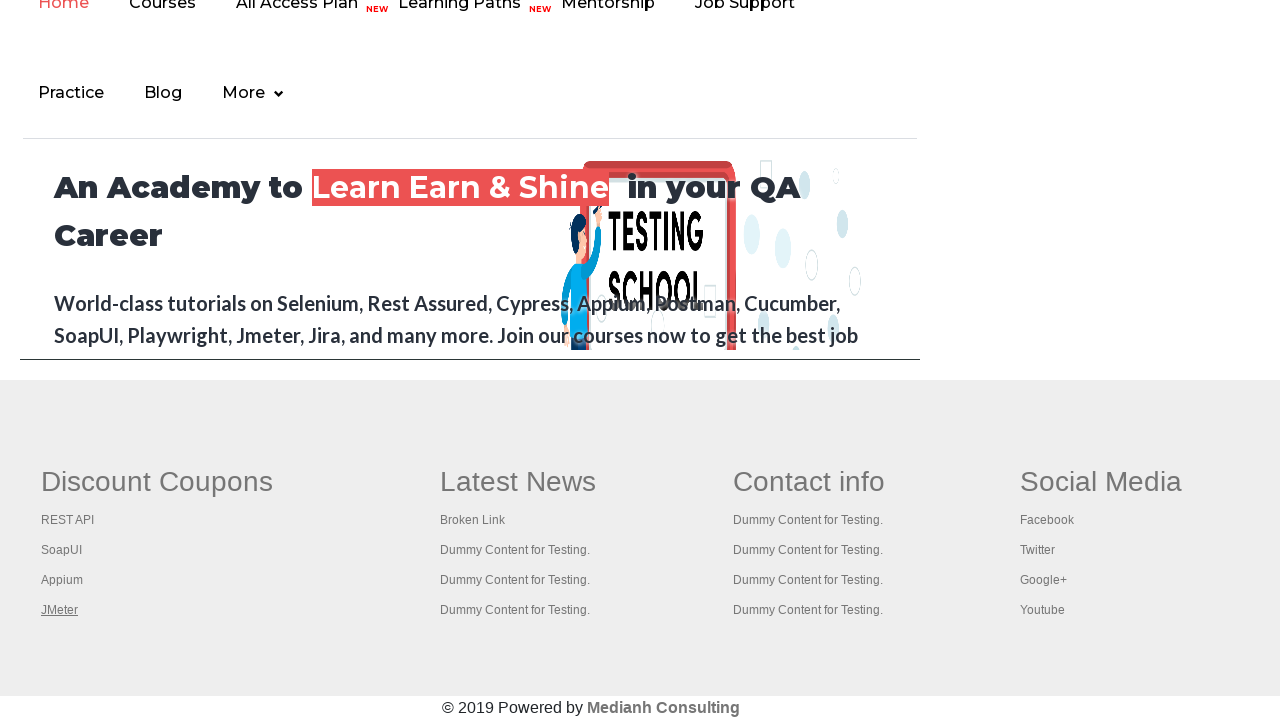

Printed page title: 'REST API Tutorial'
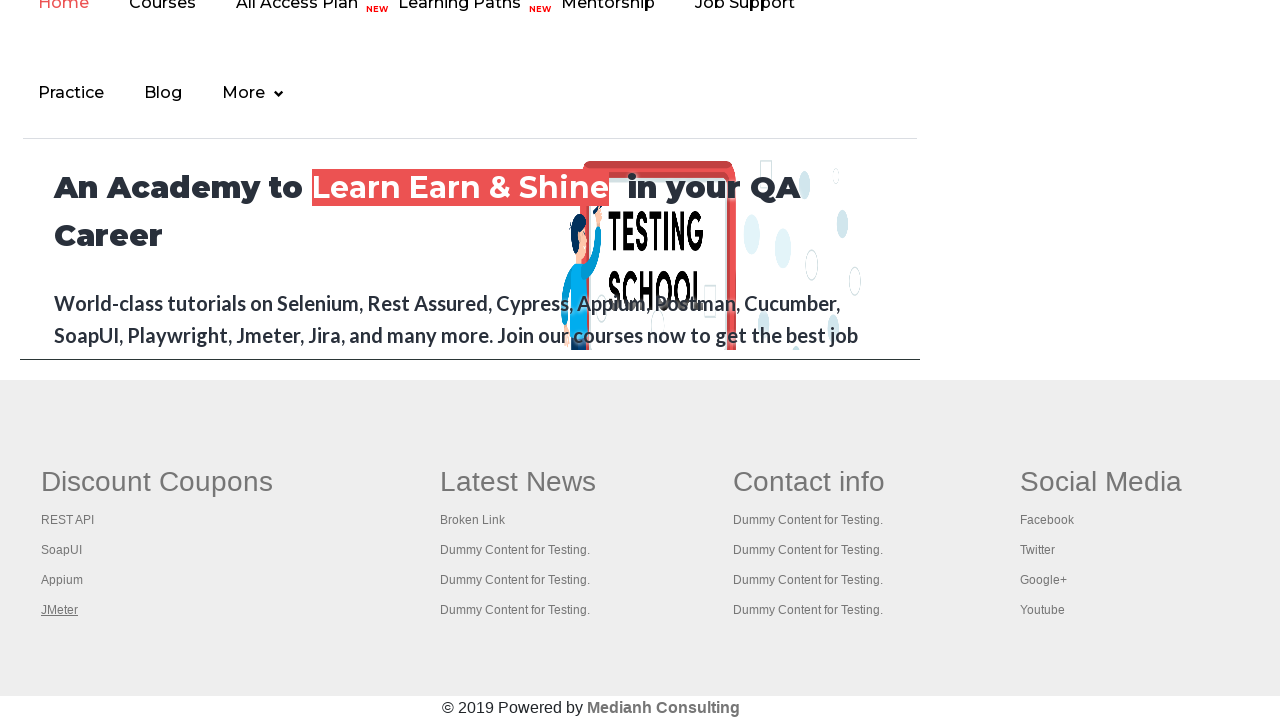

Brought tab 'The World’s Most Popular API Testing Tool | SoapUI' to front
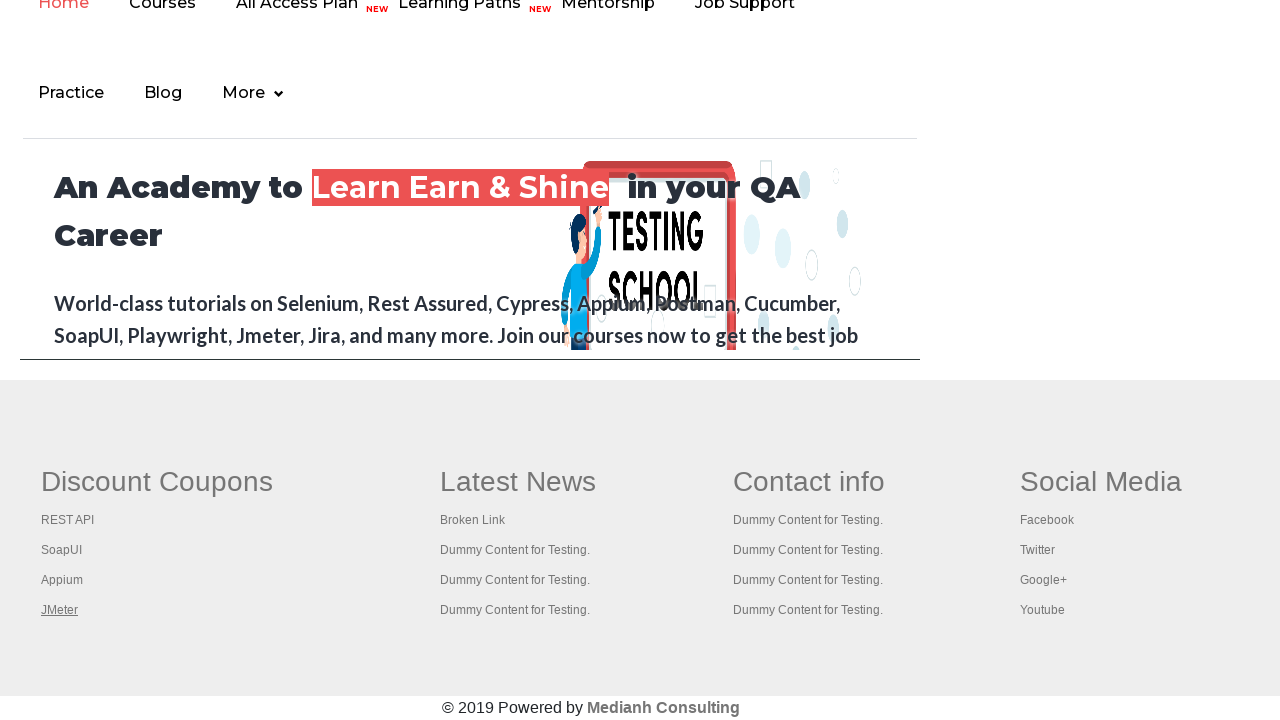

Printed page title: 'The World’s Most Popular API Testing Tool | SoapUI'
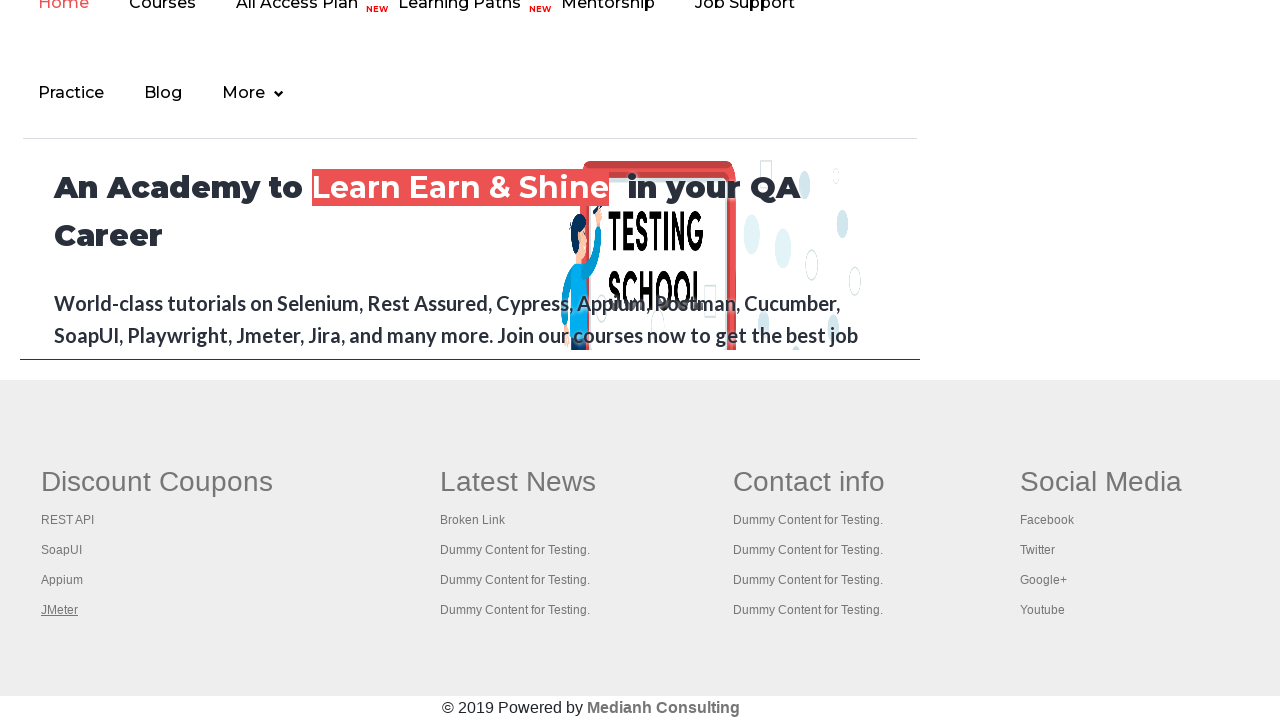

Brought tab 'Appium tutorial for Mobile Apps testing | RahulShetty Academy | Rahul' to front
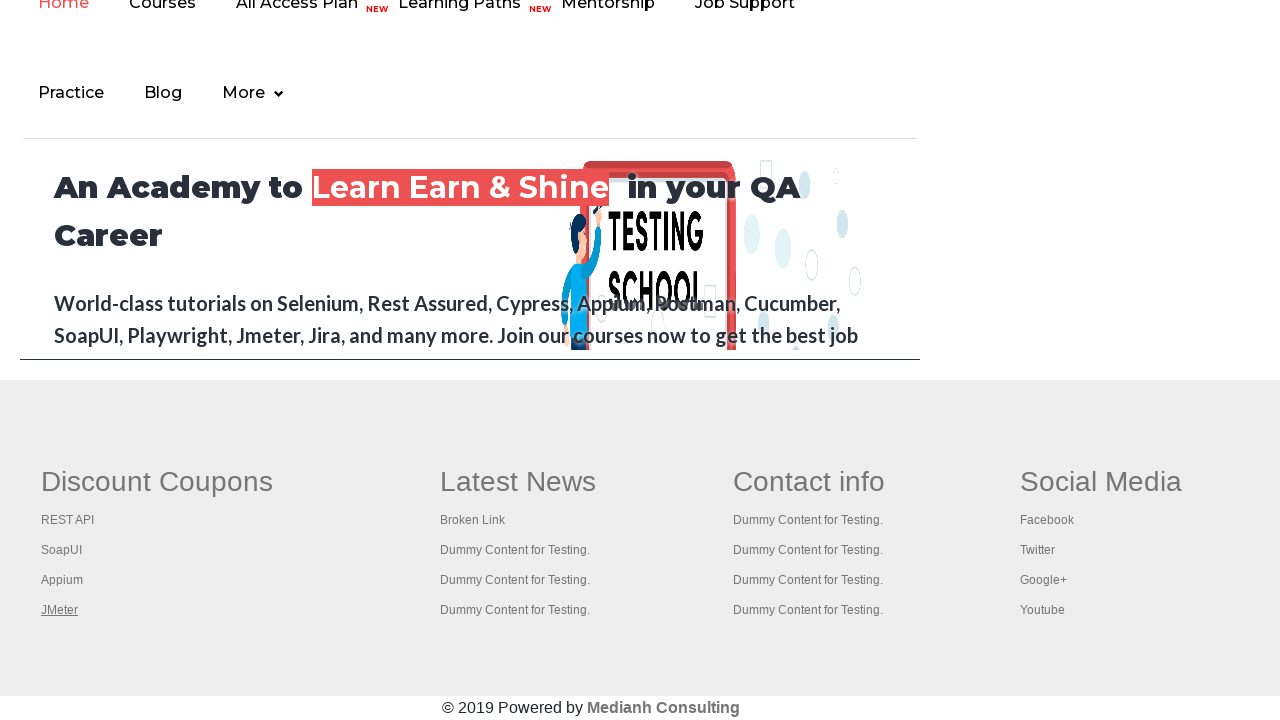

Printed page title: 'Appium tutorial for Mobile Apps testing | RahulShetty Academy | Rahul'
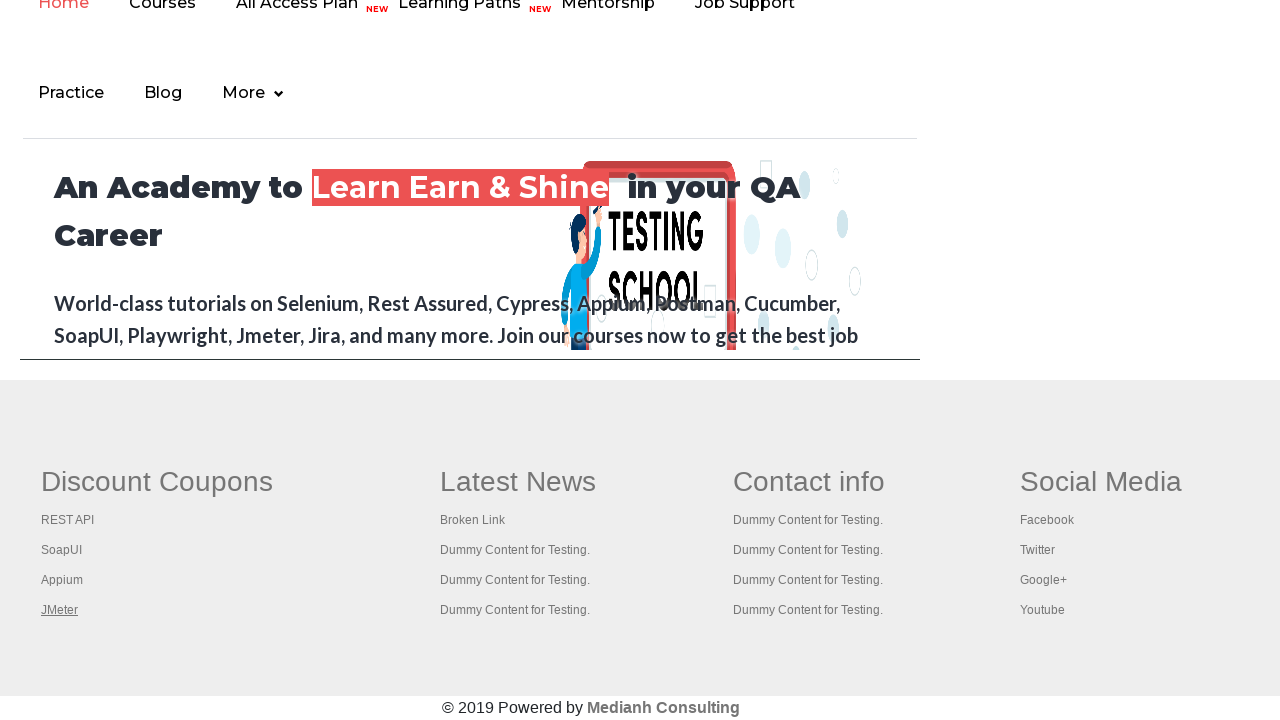

Brought tab 'Apache JMeter - Apache JMeter™' to front
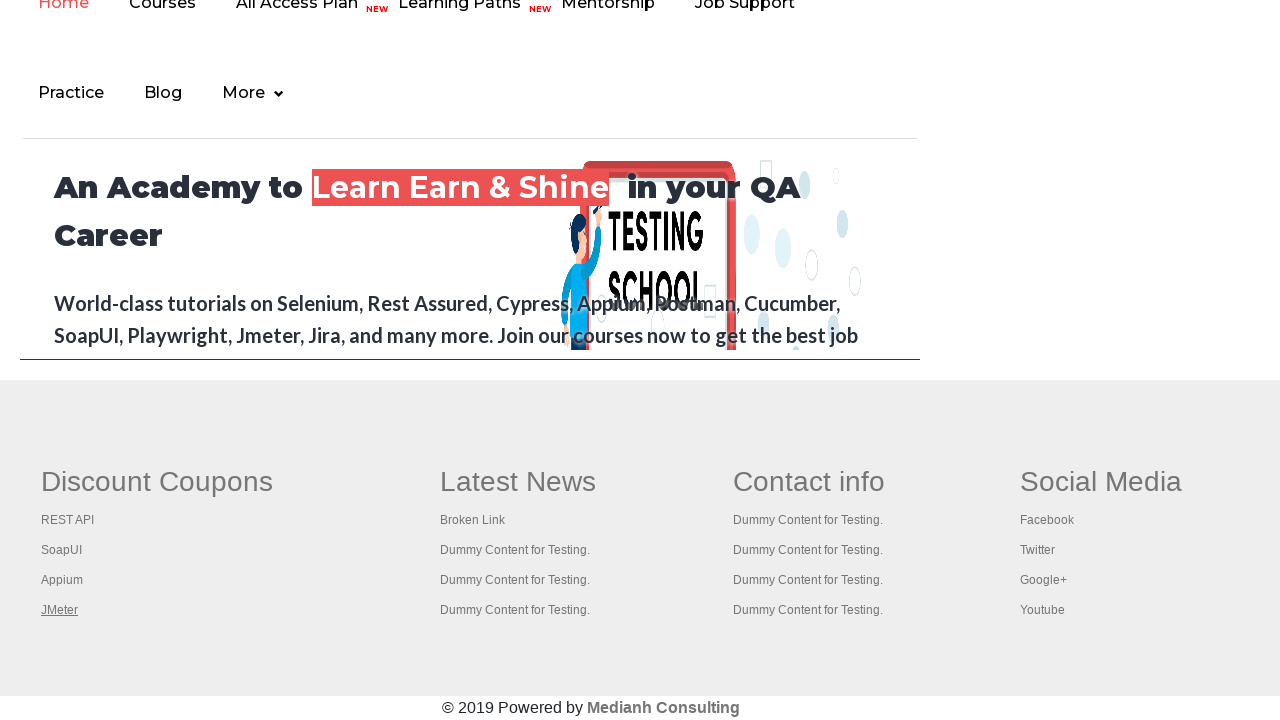

Printed page title: 'Apache JMeter - Apache JMeter™'
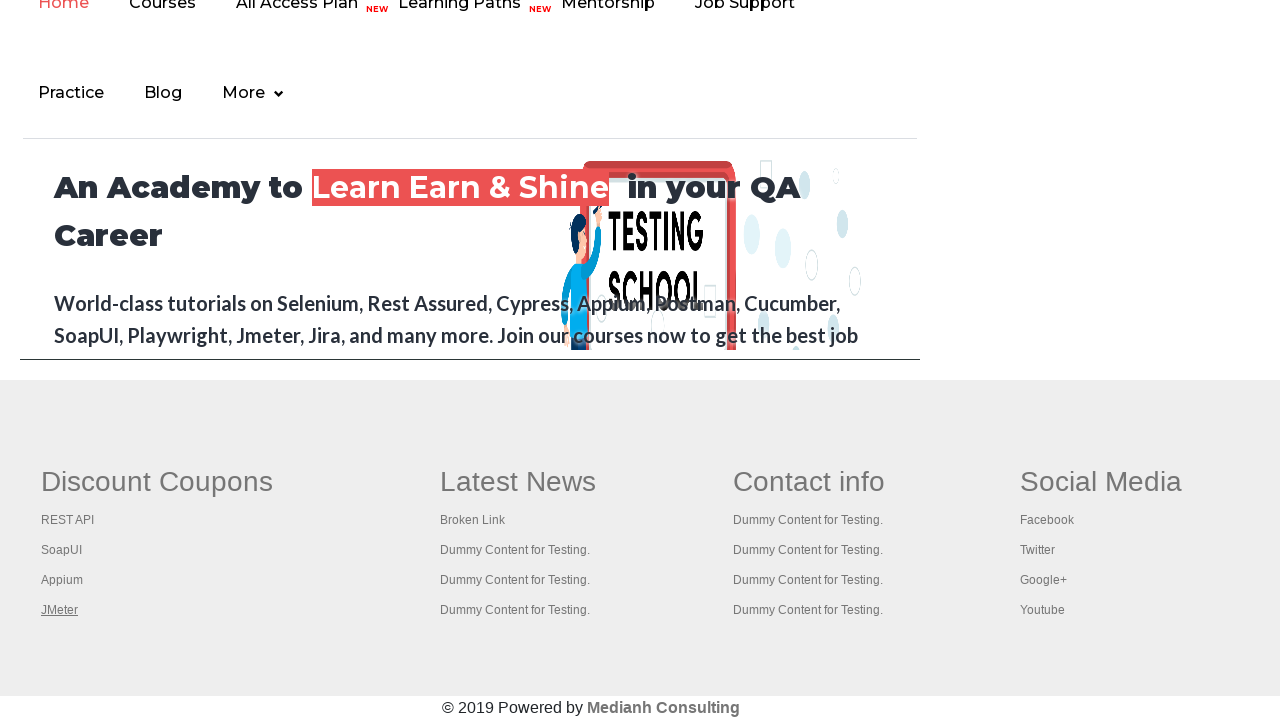

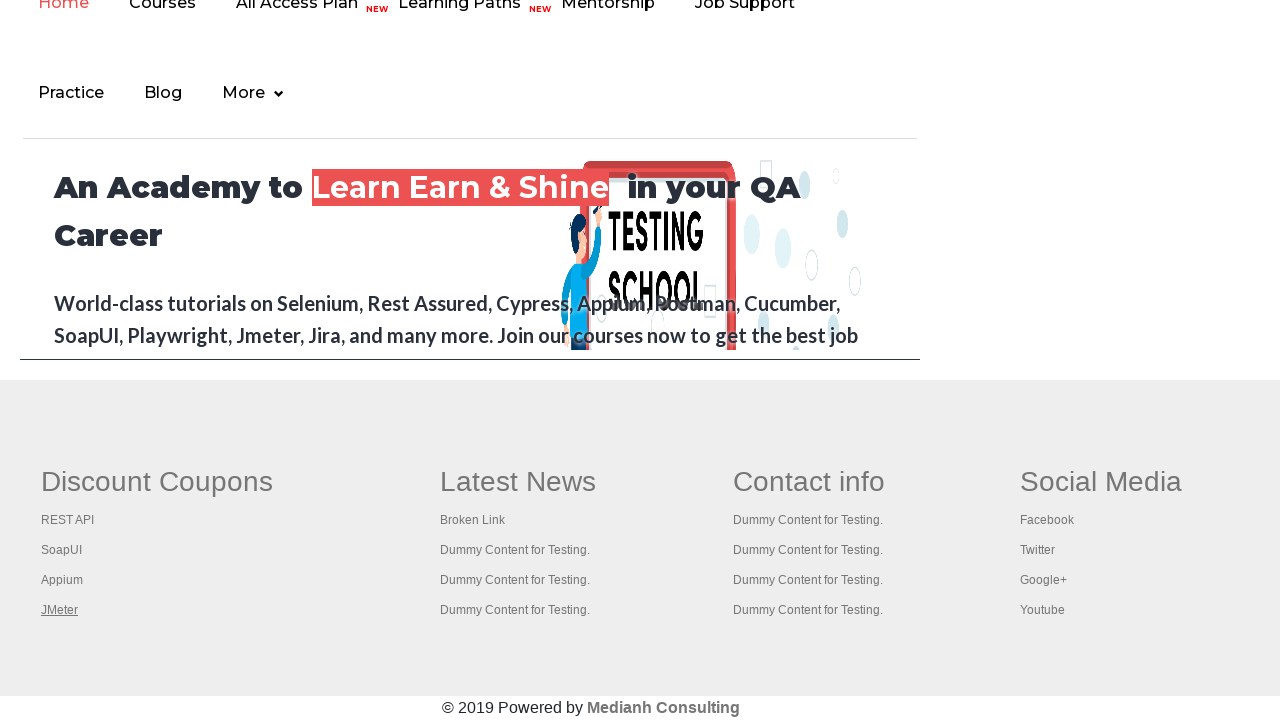